Tests shopping cart functionality by adding two items to cart and navigating to the cart page to verify cart updates

Starting URL: https://demo.themefreesia.com/shoppingcart/

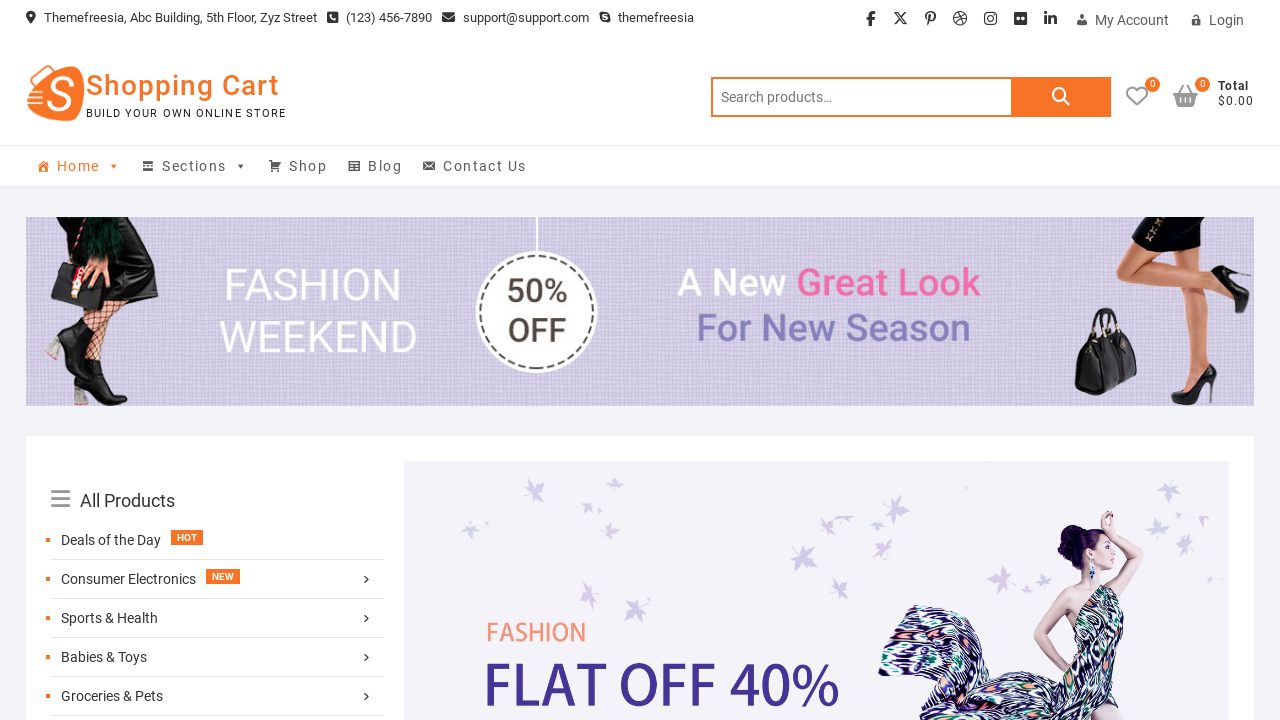

Clicked first item to add to cart at (122, 361) on xpath=//*[@id="shoppingcart_product_grid_column_widget-2"]/div/div[1]/div/div/a
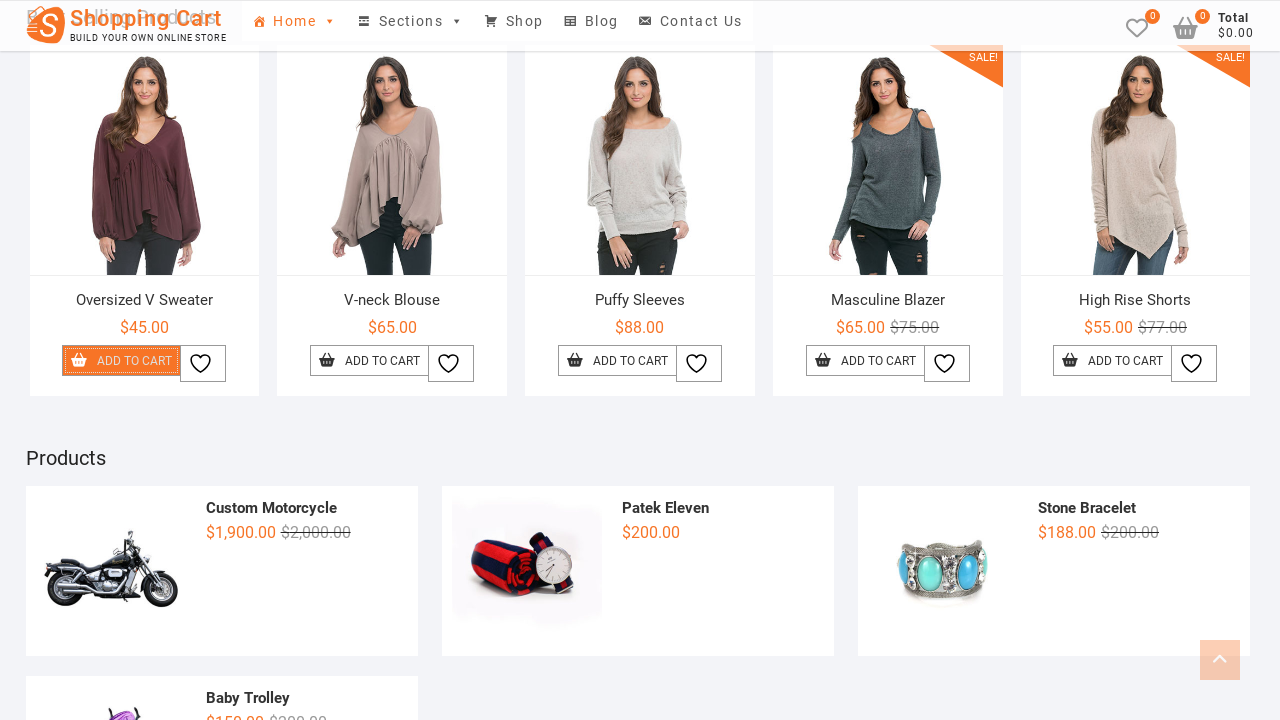

Waited for first item to be added to cart
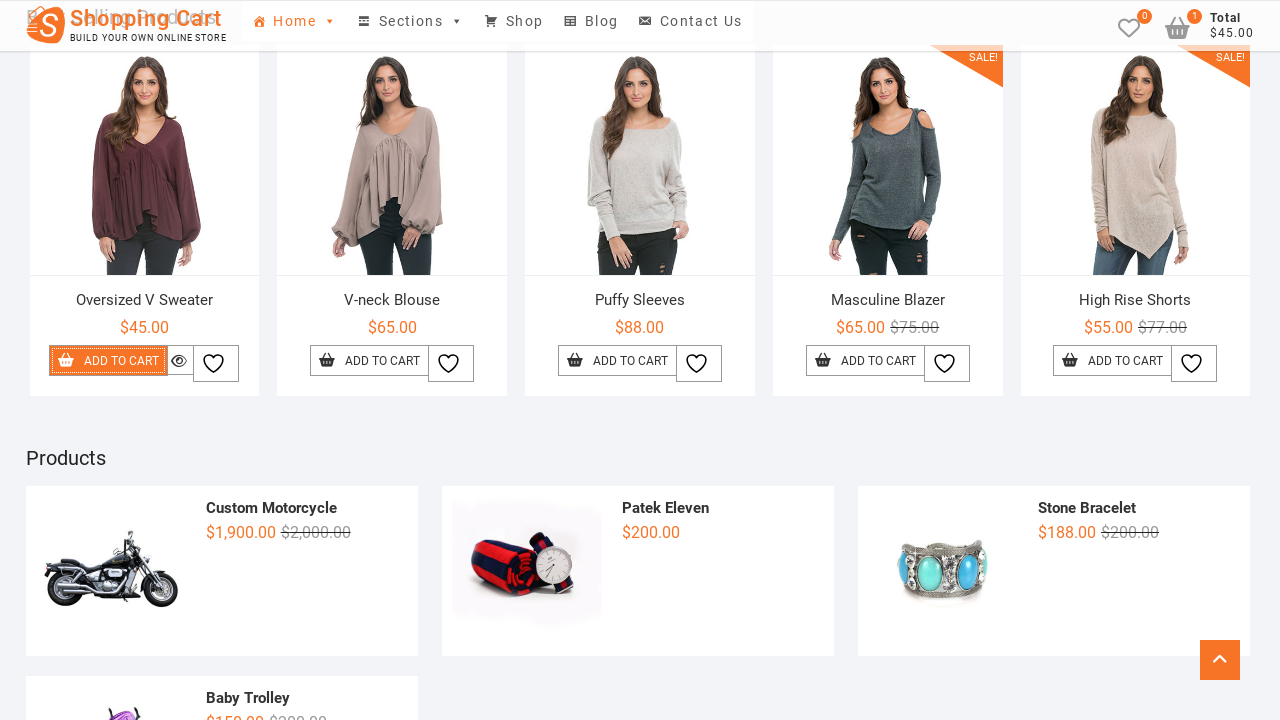

Clicked cart icon to navigate to cart page at (1178, 96) on xpath=//*[@id="site-branding"]/div/div[2]/div[2]/div[1]/a/i
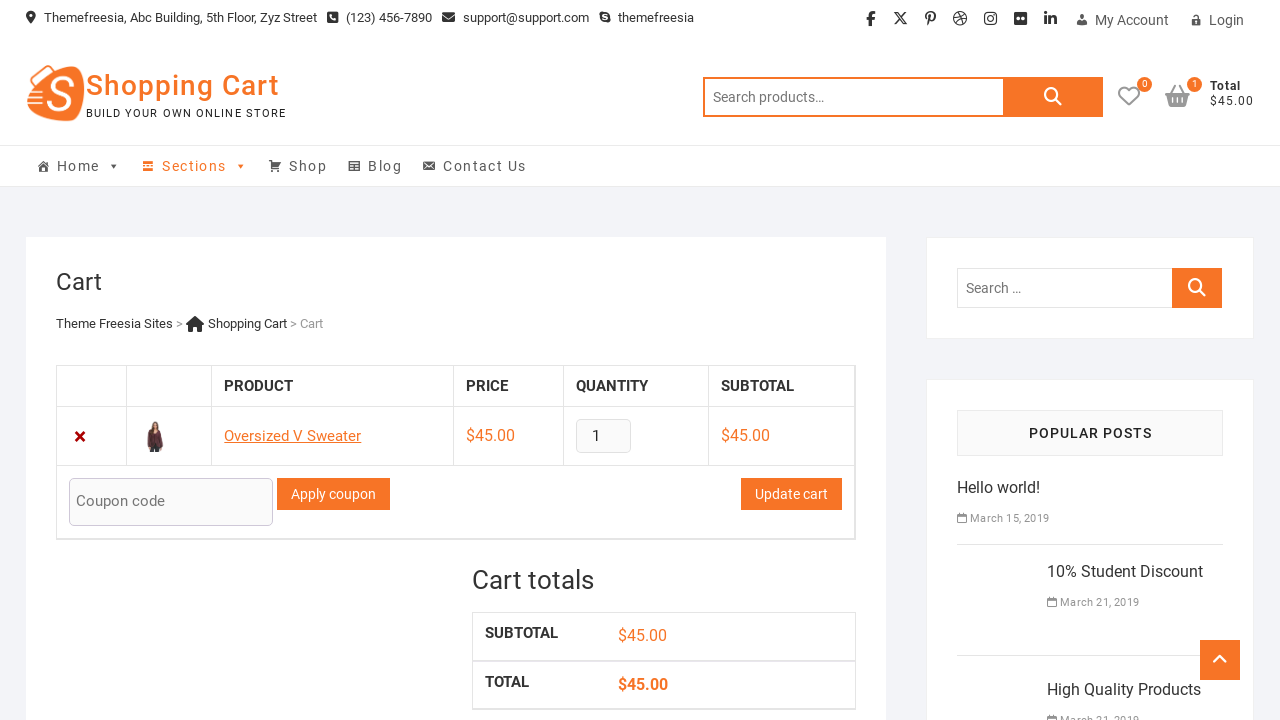

Waited for cart page to load
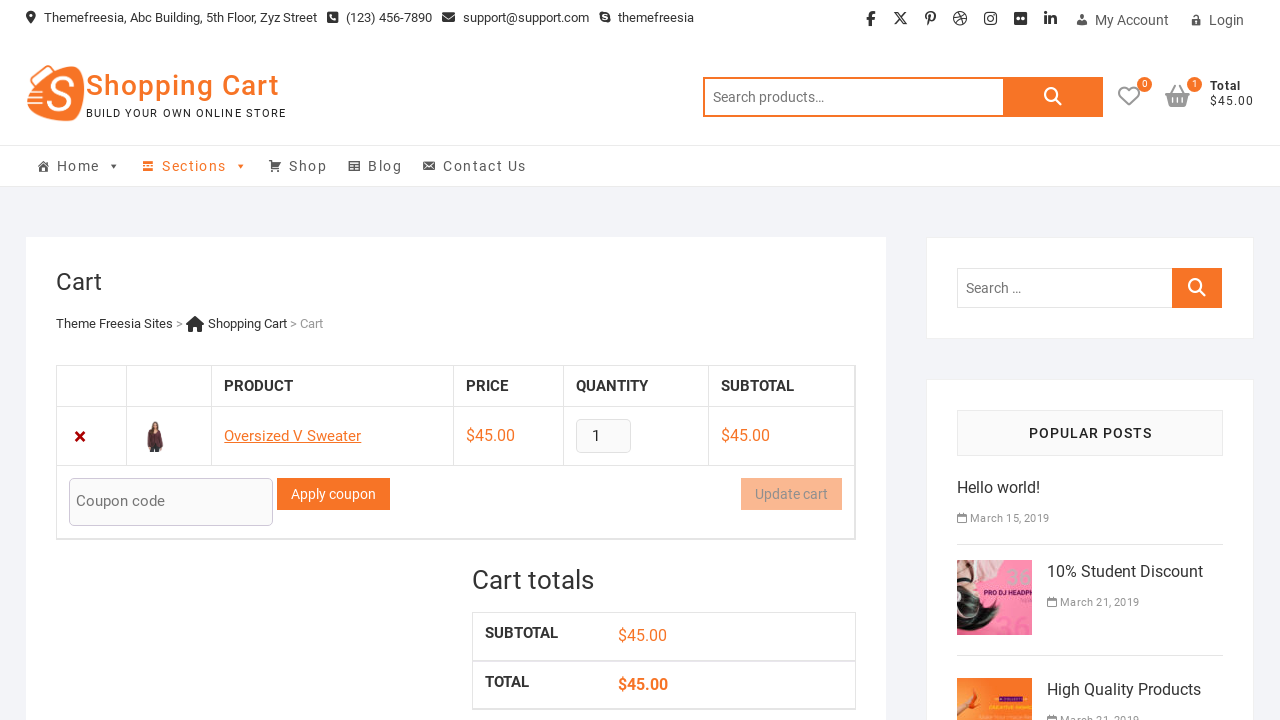

Navigated back to product home page
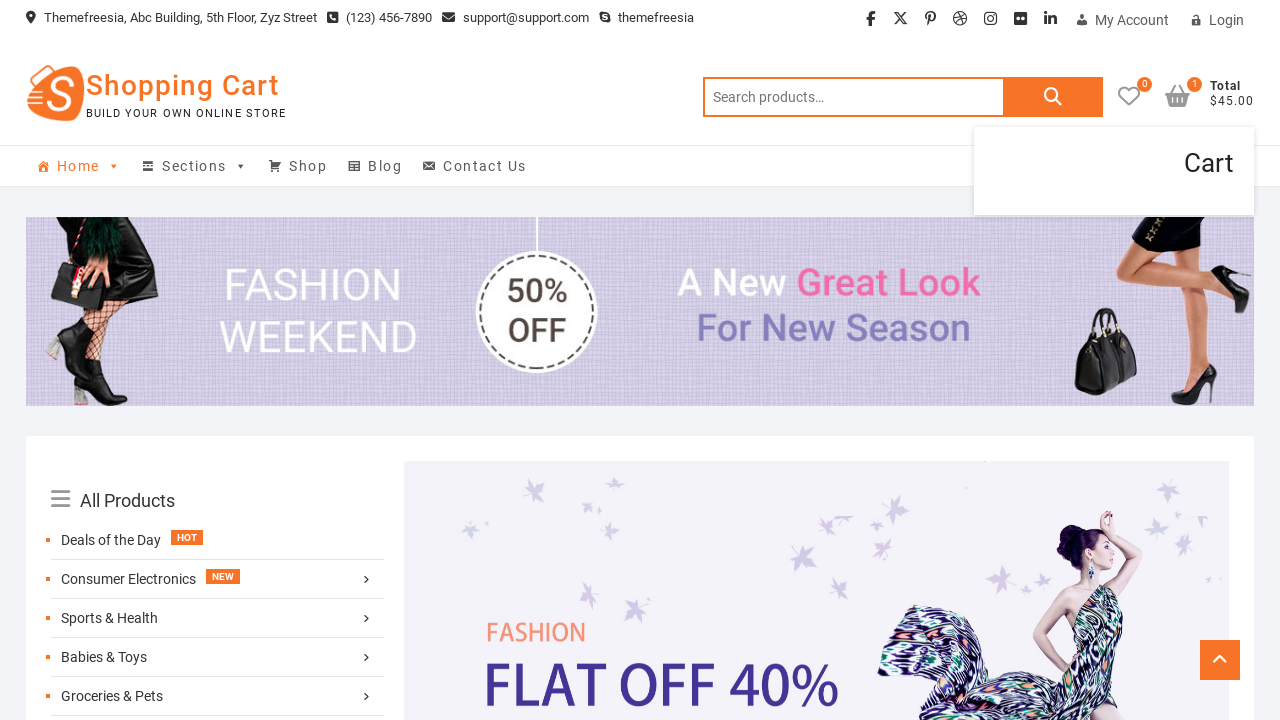

Clicked second item to add to cart at (370, 361) on xpath=//*[@id="shoppingcart_product_grid_column_widget-2"]/div/div[2]/div/div/a
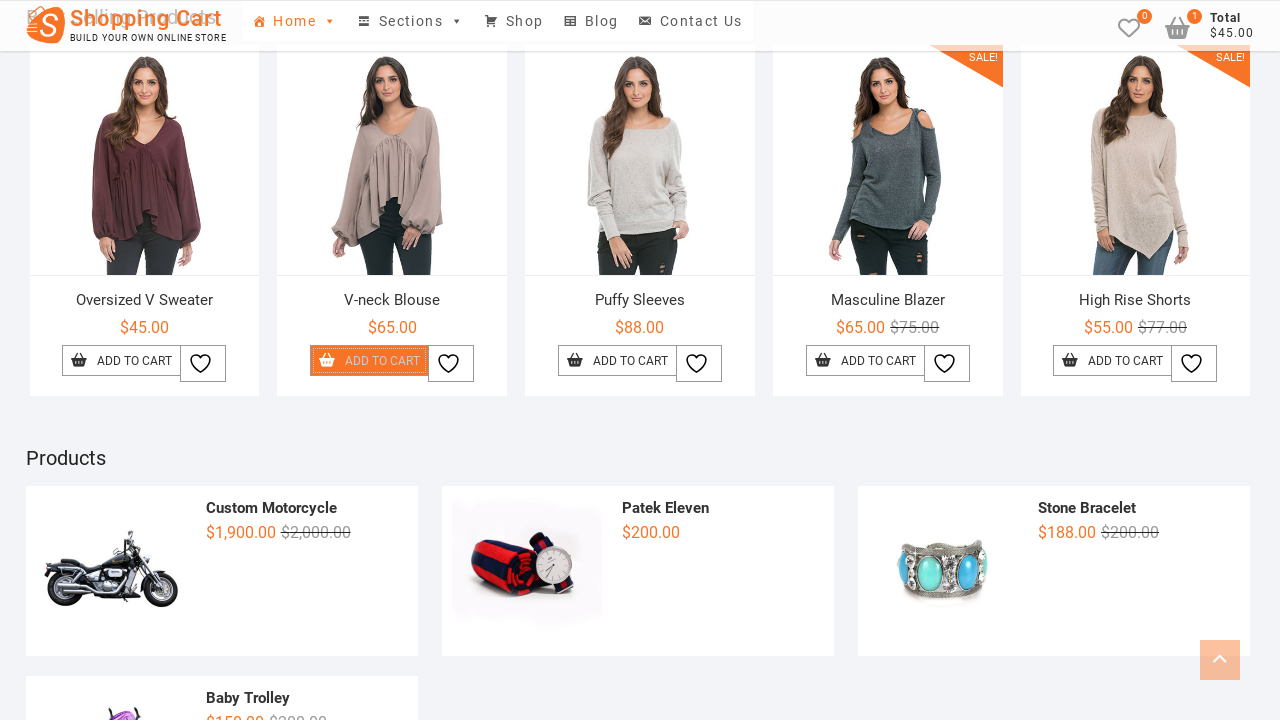

Waited for second item to be added to cart
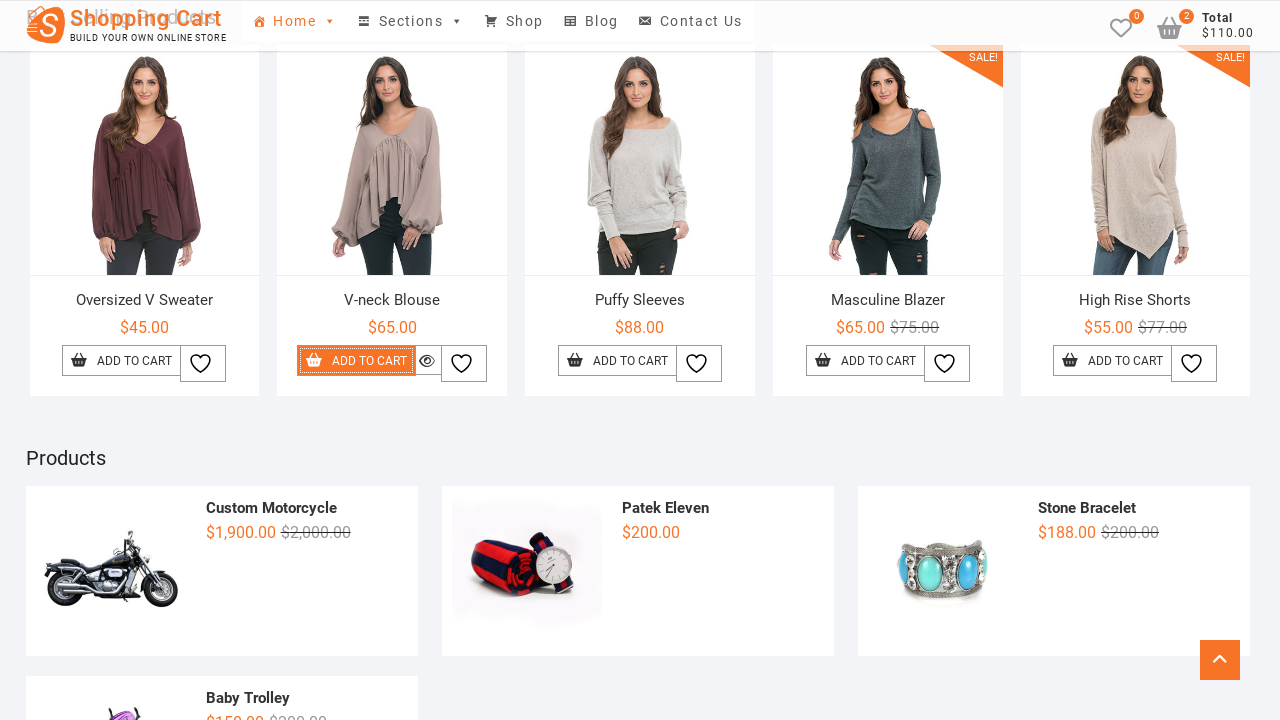

Clicked cart icon to navigate to cart page with both items at (1170, 96) on xpath=//*[@id="site-branding"]/div/div[2]/div[2]/div[1]/a/i
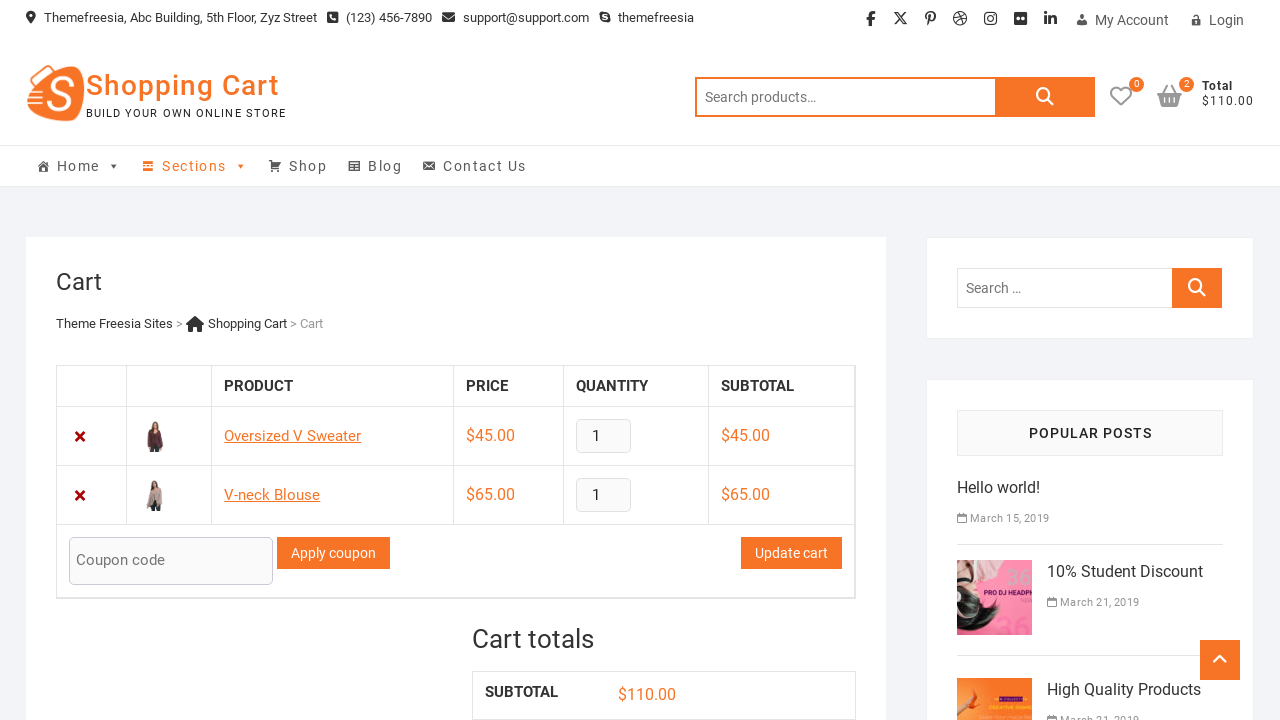

Waited for cart page to load with both items
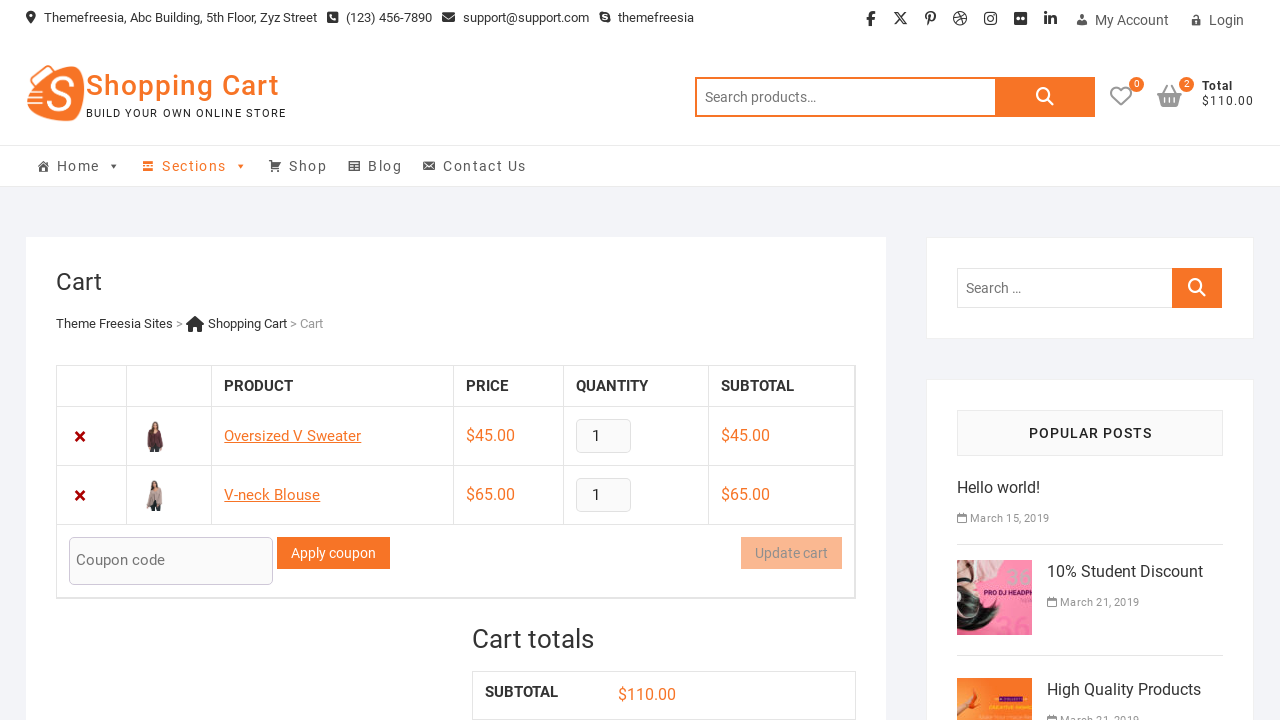

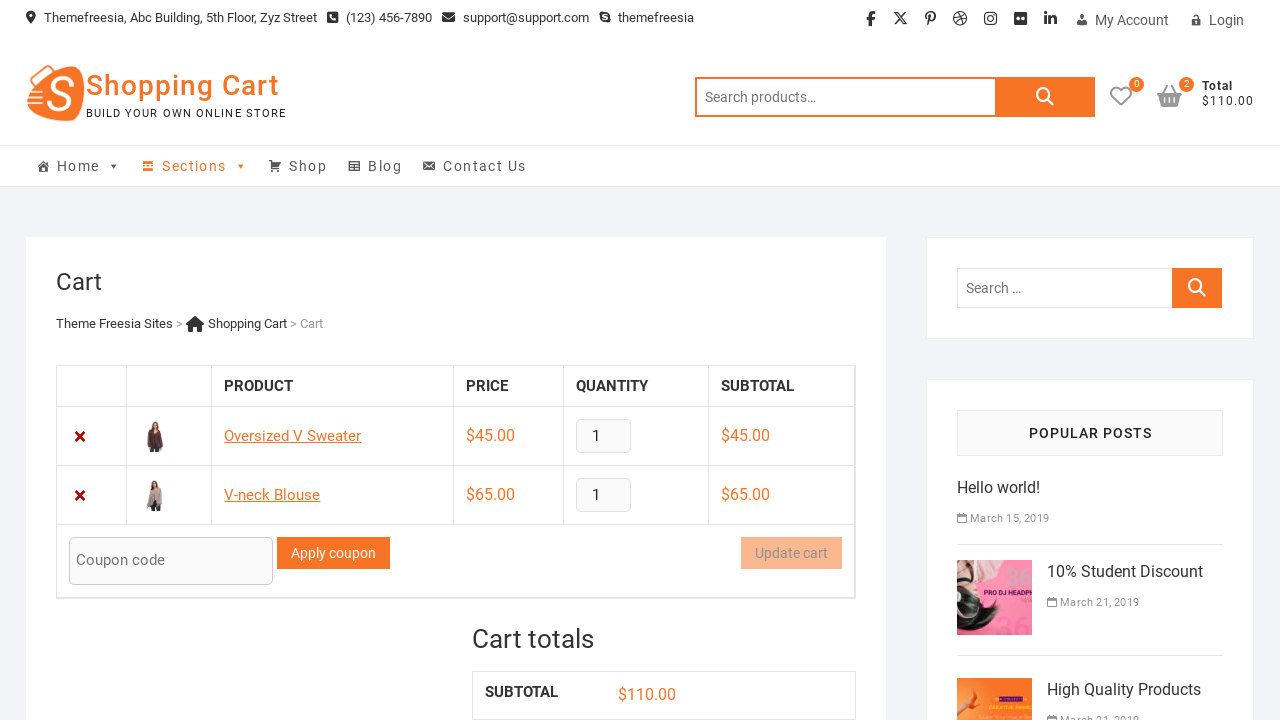